Tests radio button functionality by selecting favorite browser, toggling unselectable radio button, checking default selections, and verifying age group selection

Starting URL: https://www.leafground.com/radio.xhtml

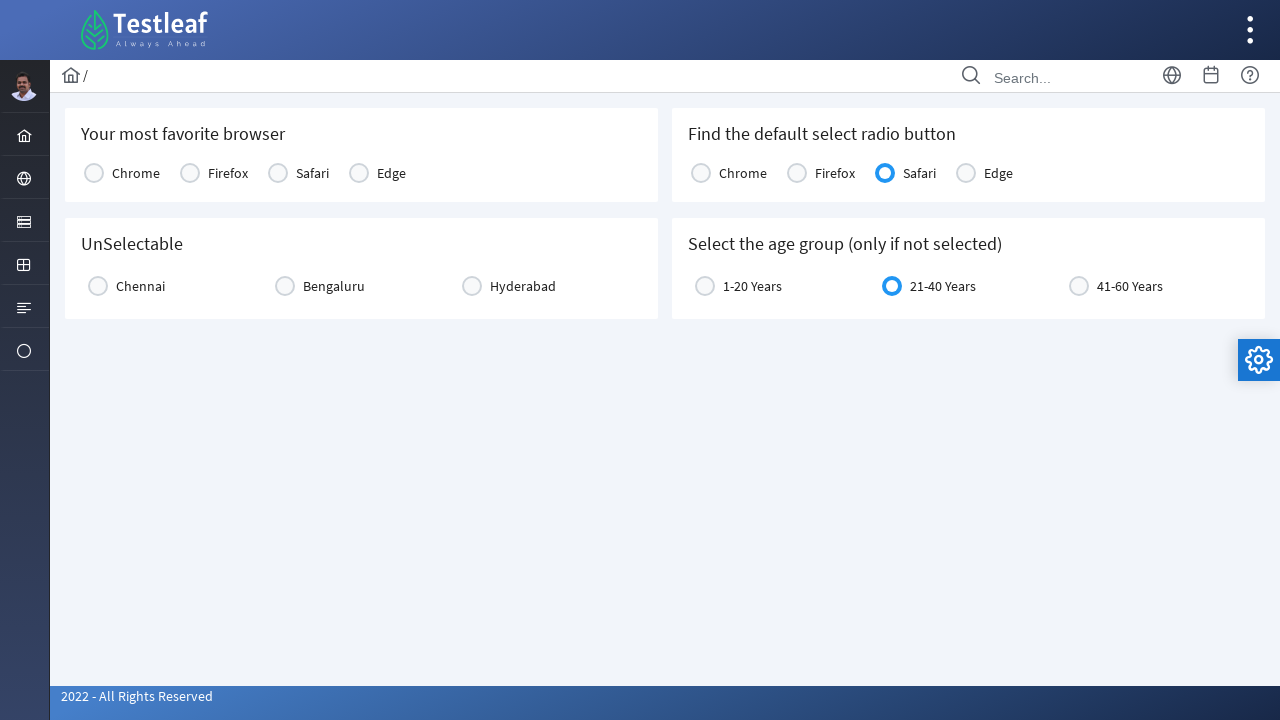

Selected Chrome as favorite browser at (94, 173) on xpath=//h5[text()='Your most favorite browser']/following-sibling::div/div/table
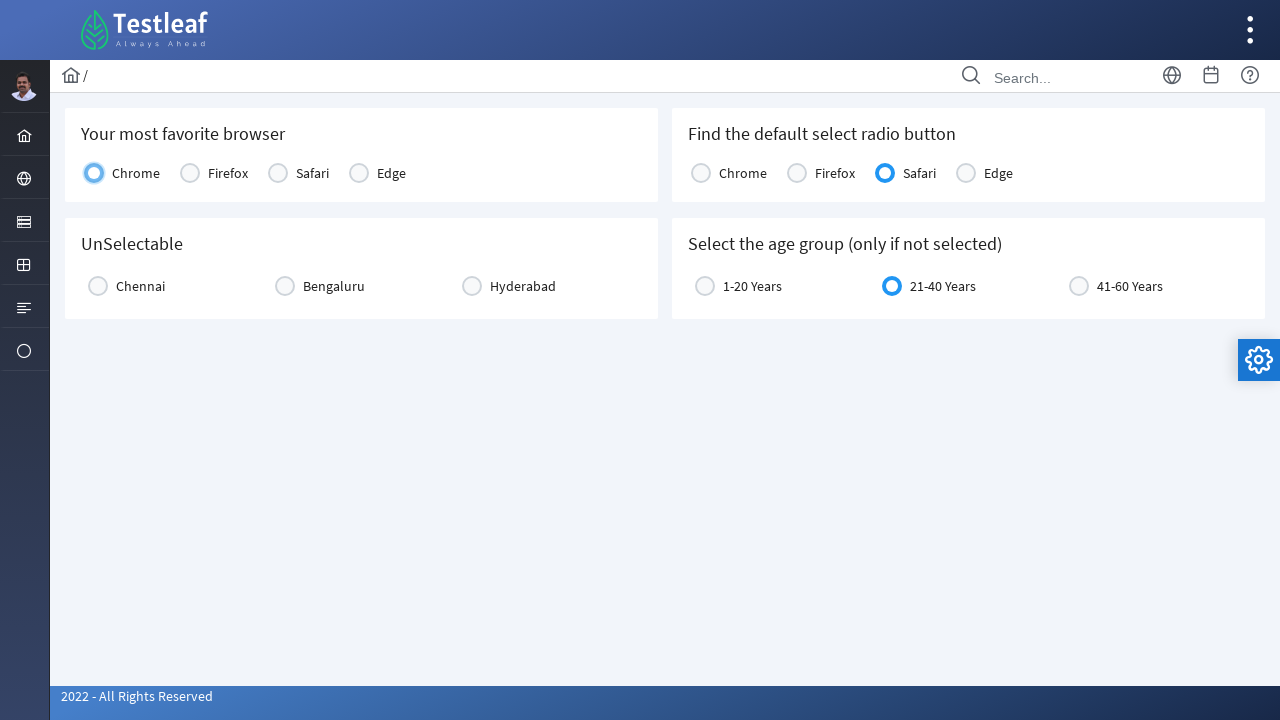

Clicked UnSelectable radio button at (285, 286) on xpath=//h5[text()='UnSelectable']/following-sibling::div/div/div//div/div[2]/div
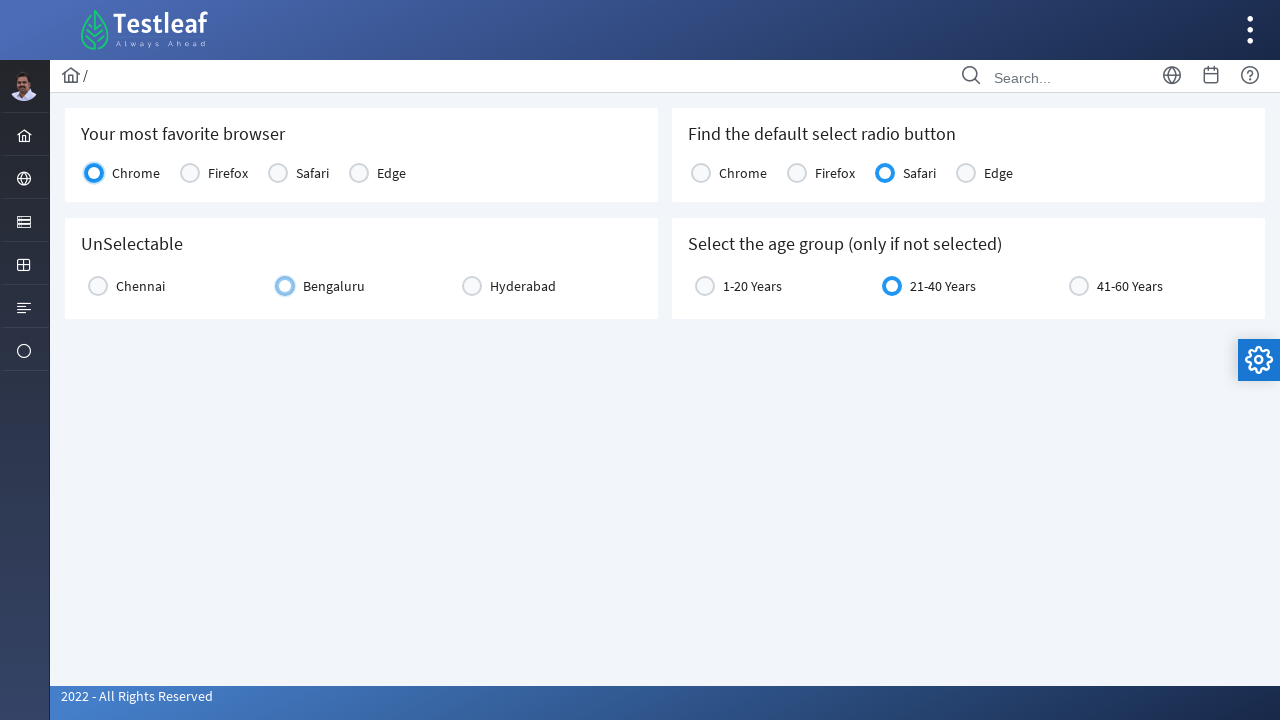

Clicked UnSelectable radio button again to attempt unchecking at (285, 286) on xpath=//h5[text()='UnSelectable']/following-sibling::div/div/div//div/div[2]/div
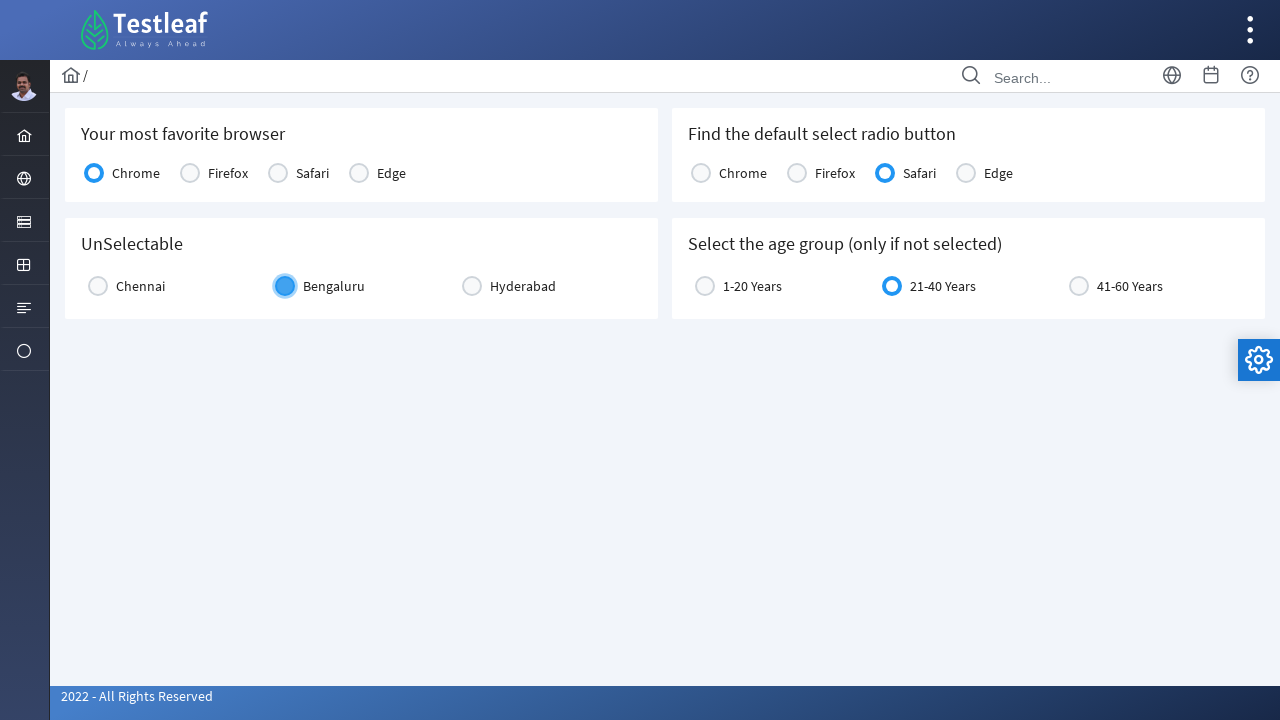

Located the 21-40 Years radio button
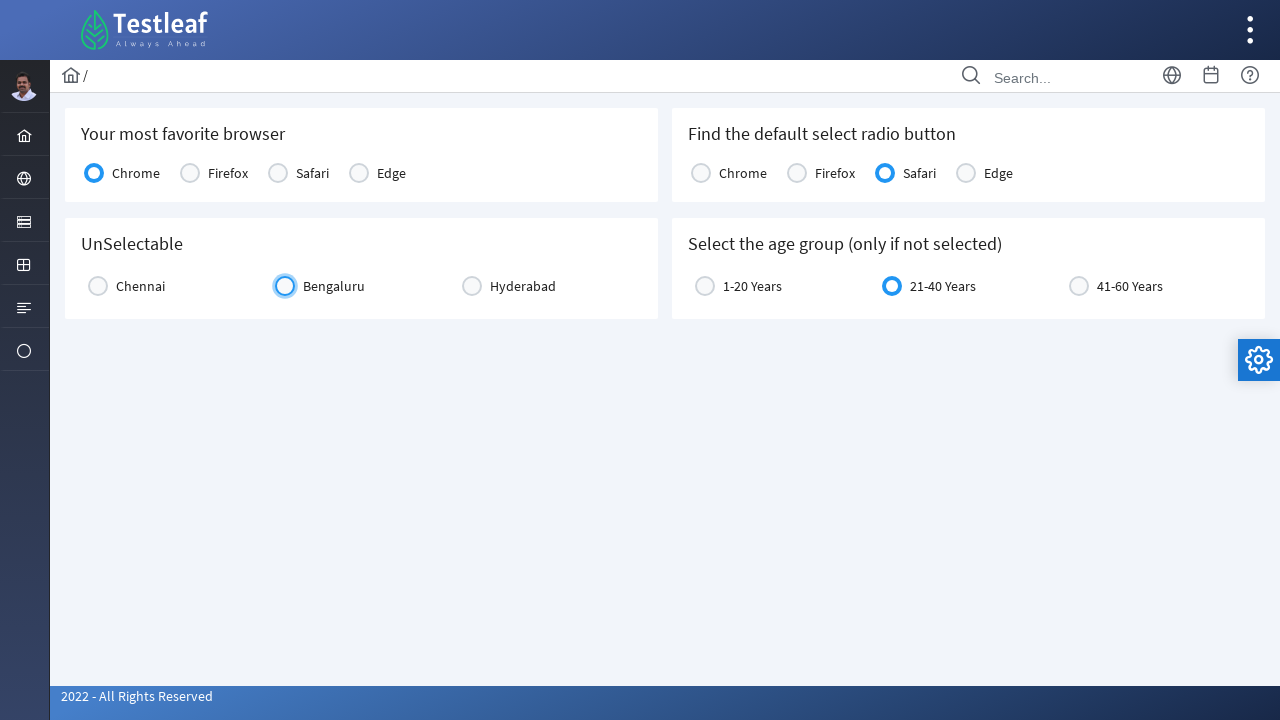

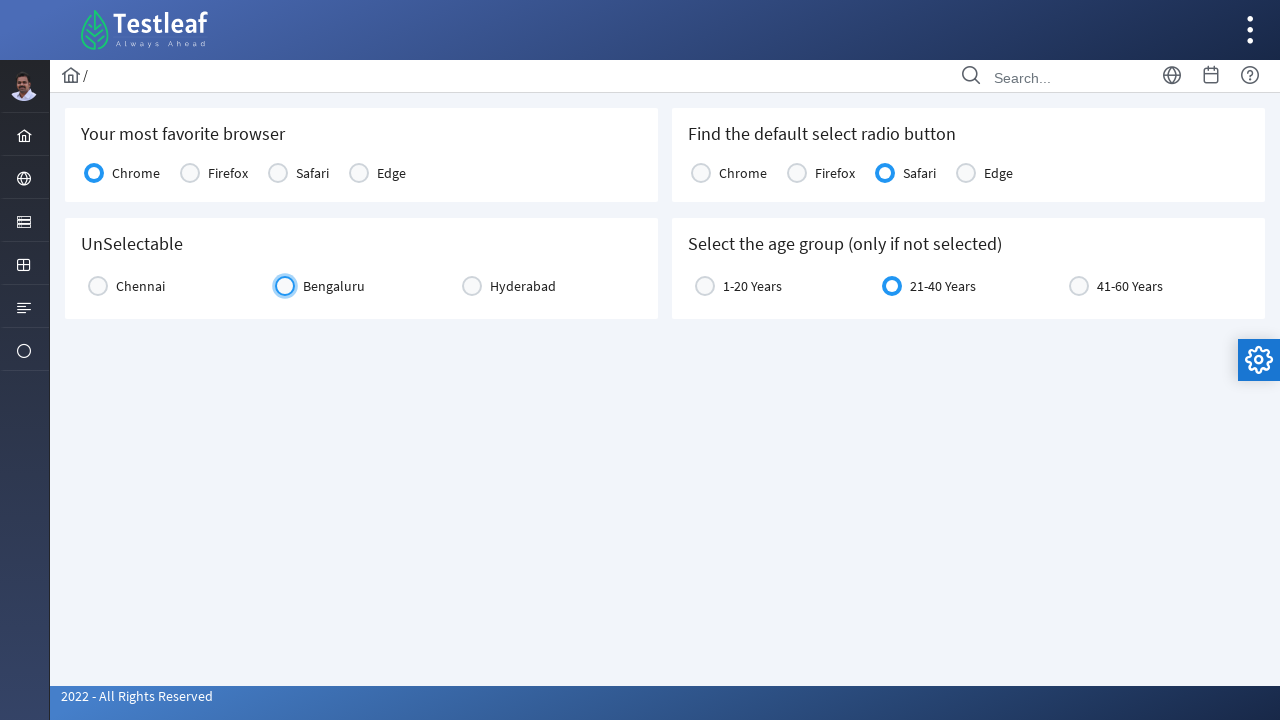